Tests the Portfolio button on the disappearing elements page, verifying it navigates to a 404 page

Starting URL: http://the-internet.herokuapp.com/disappearing_elements

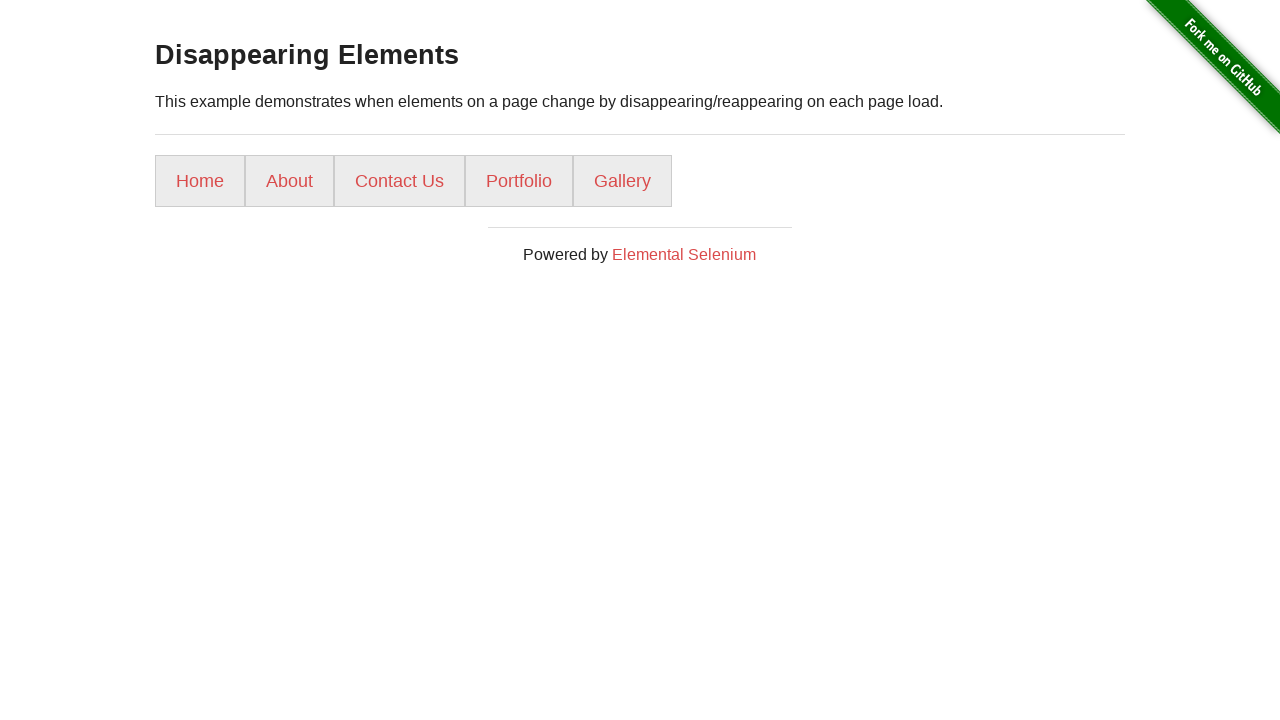

Clicked the Portfolio button on disappearing elements page at (519, 181) on xpath=//*[@id="content"]/div/ul/li[4]/a
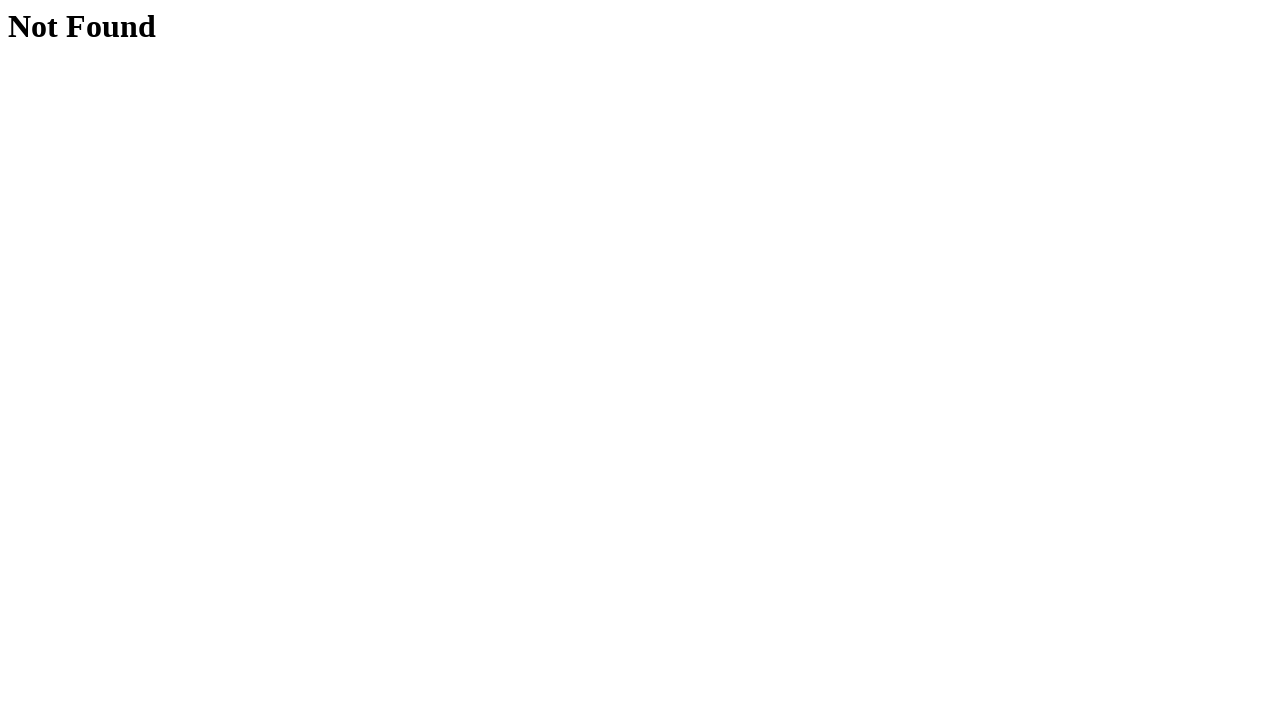

Waited for h1 header to load on 404 page
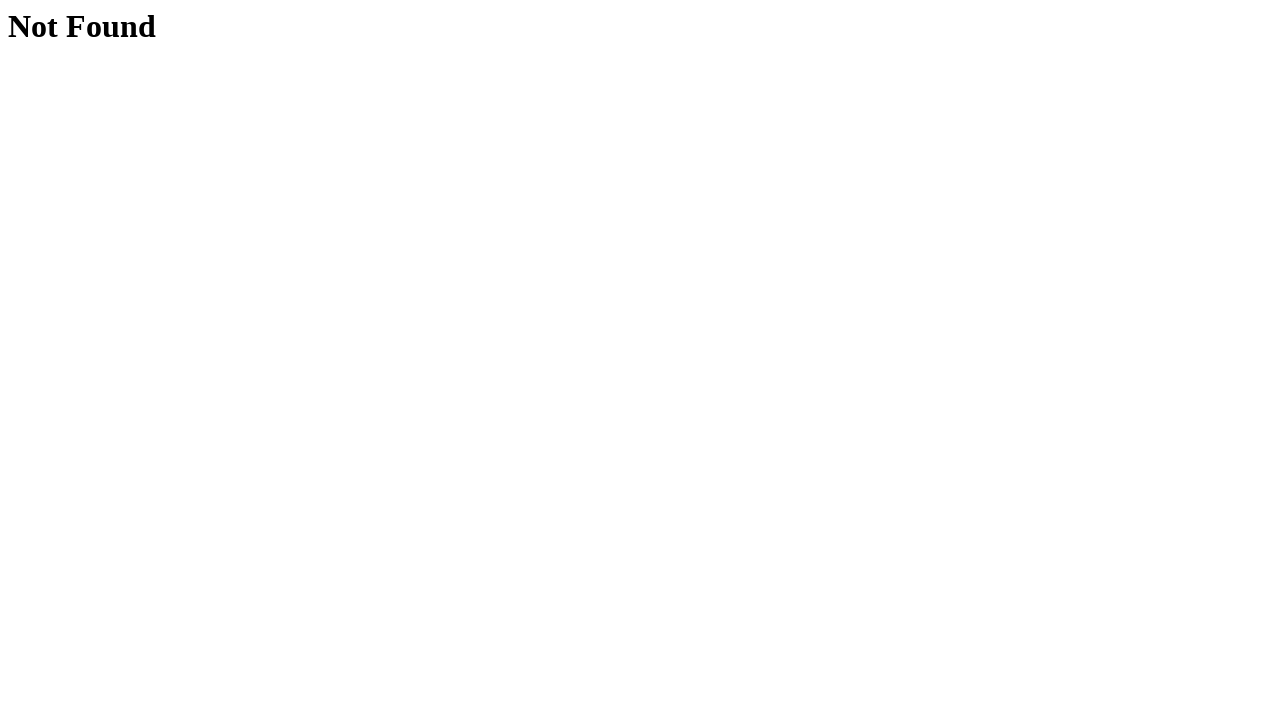

Retrieved h1 header text content
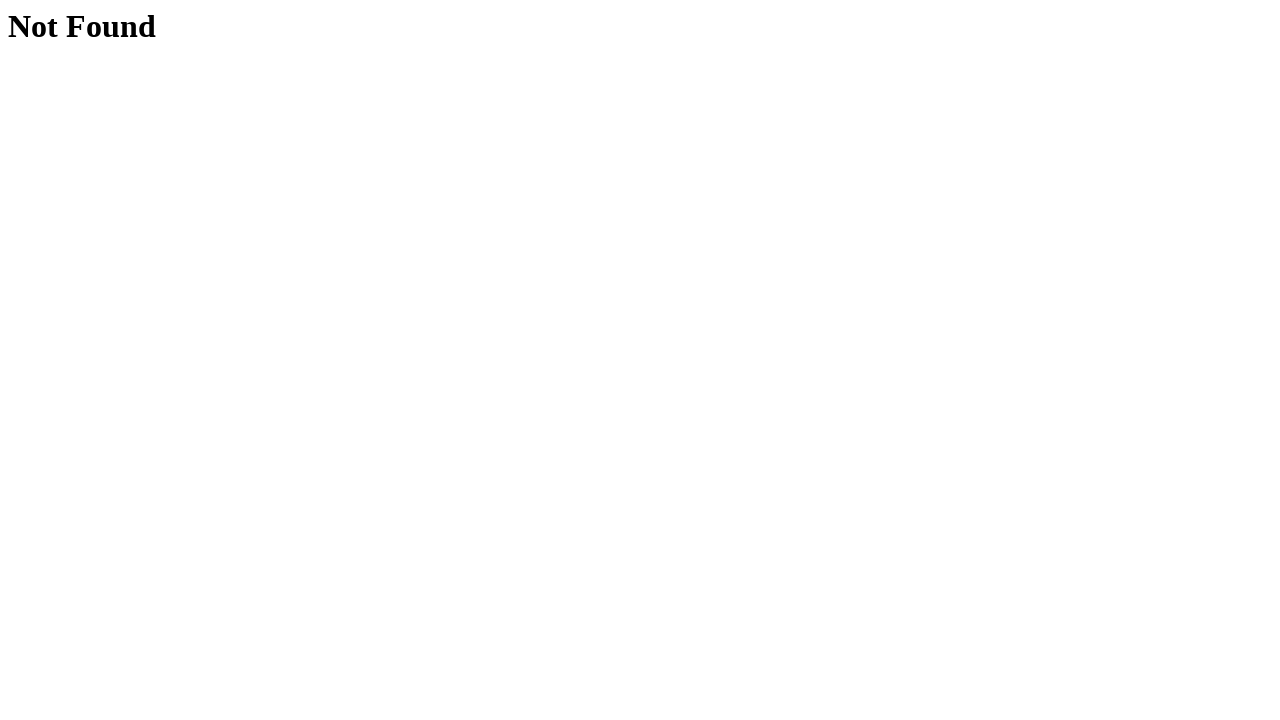

Verified 'Not Found' text is present in h1 header - 404 page confirmed
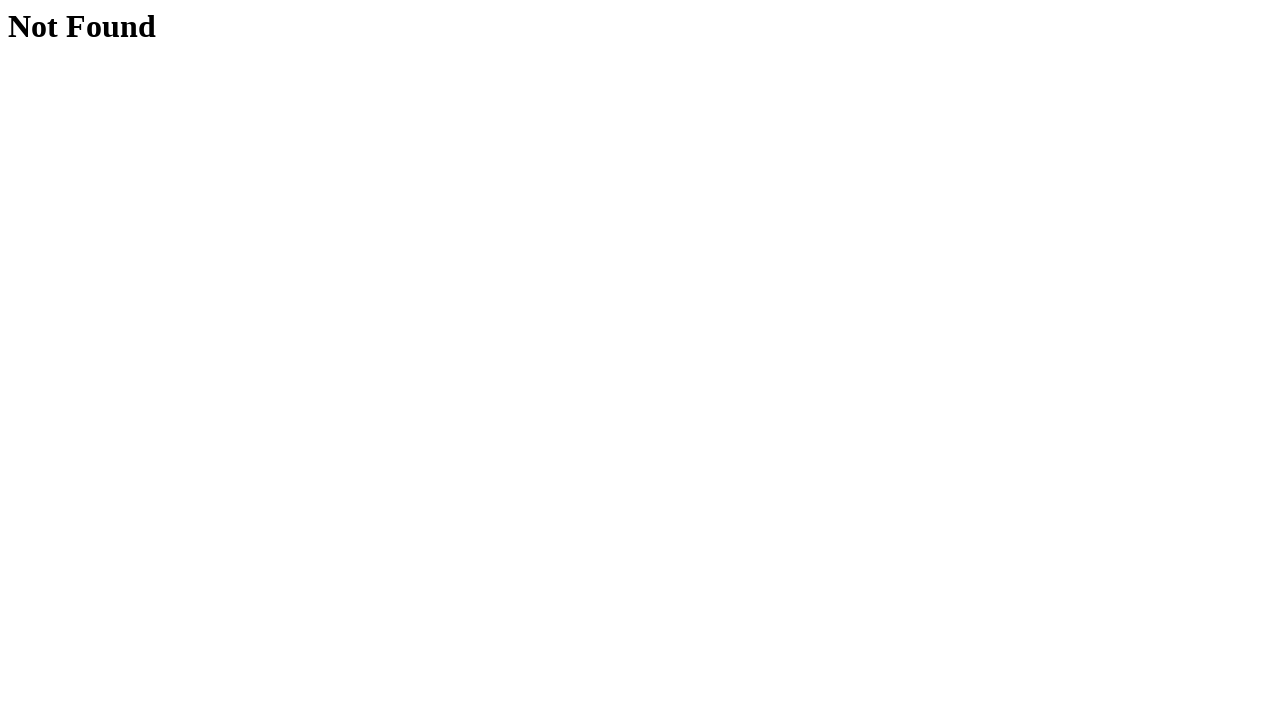

Navigated back to disappearing elements page
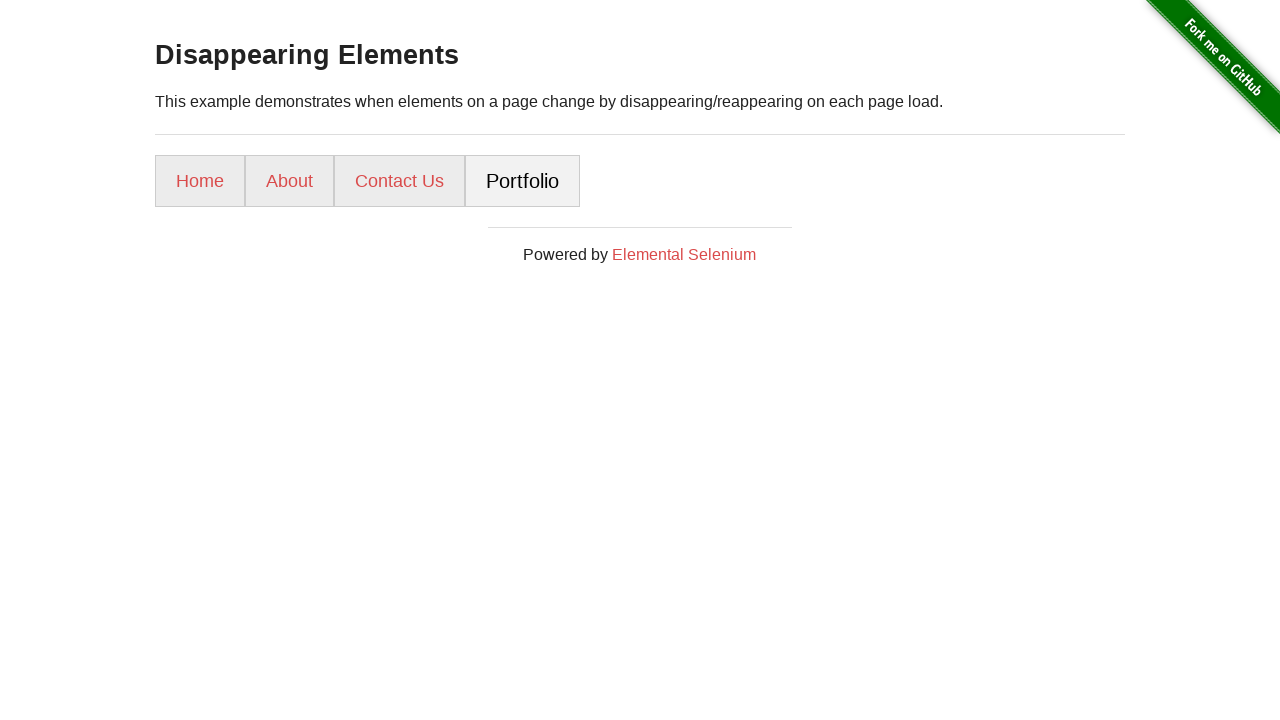

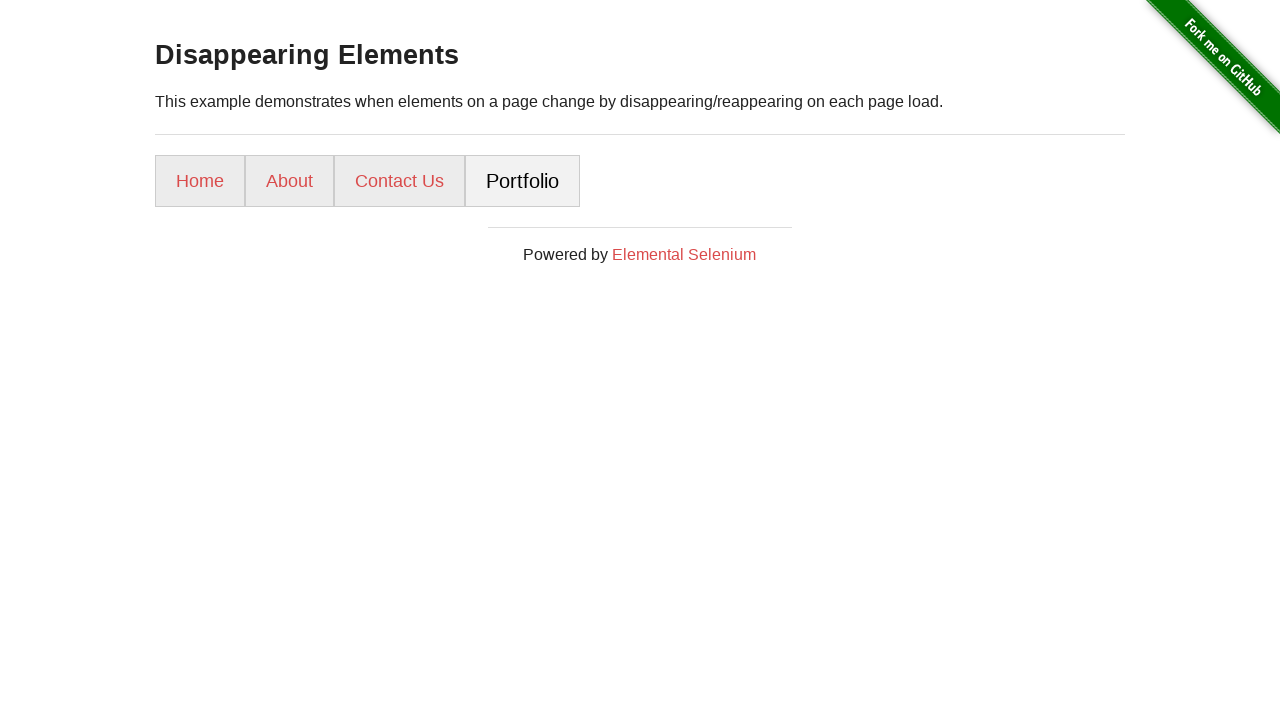